Tests a practice form by checking a checkbox, selecting radio button and dropdown options, filling a password field, submitting the form, then navigating to a shop page and adding a product to cart.

Starting URL: https://rahulshettyacademy.com/angularpractice/

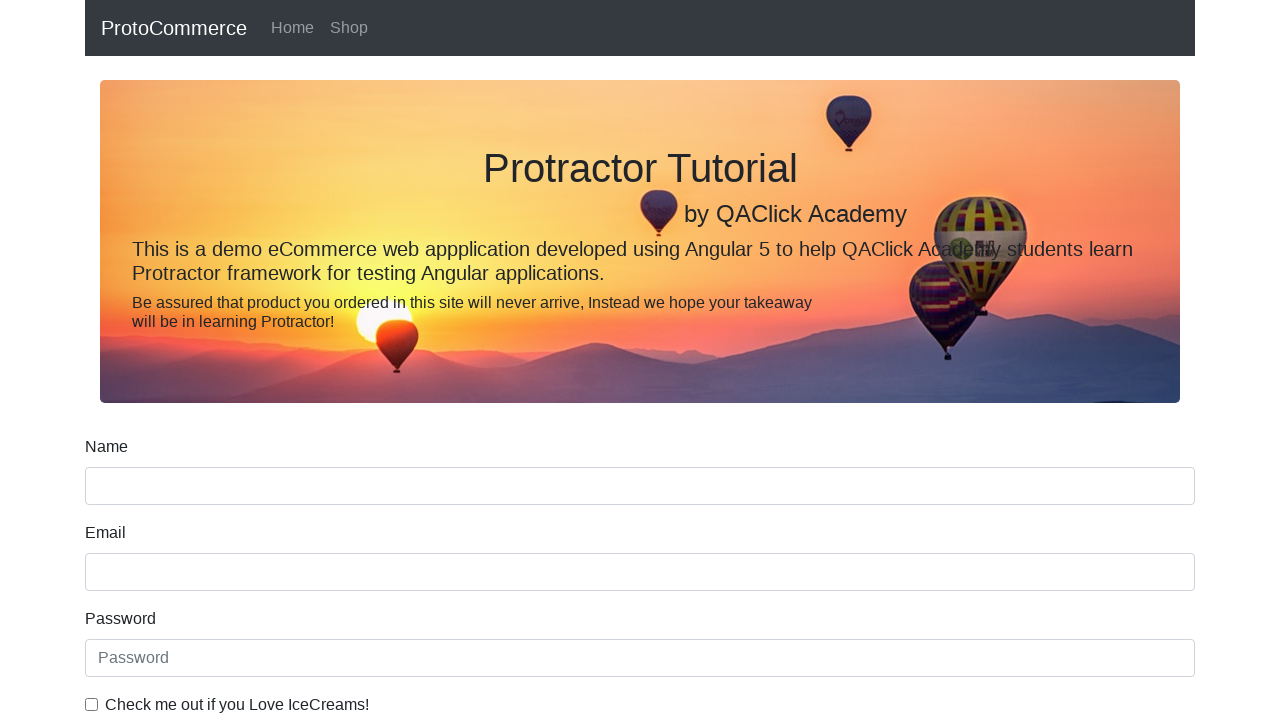

Checked 'I Love IceCreams' checkbox at (92, 704) on internal:label="Check me out if you Love IceCreams!"i
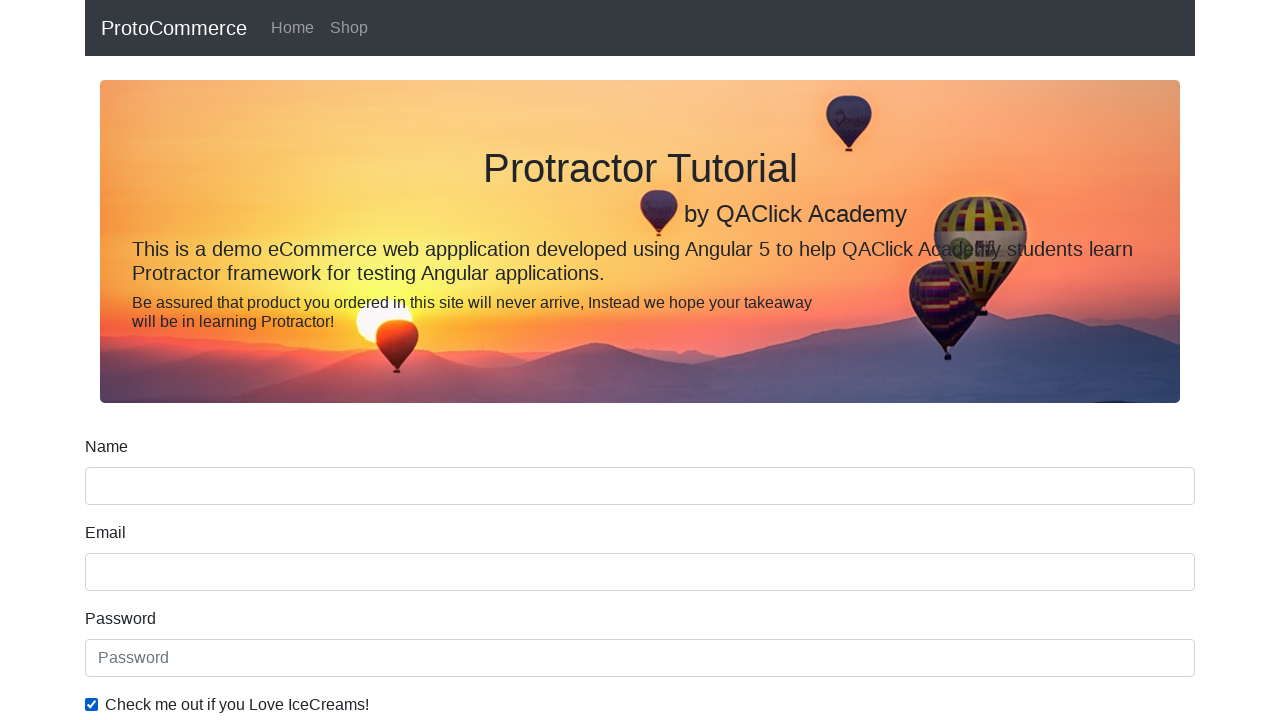

Selected 'Employed' radio button at (326, 360) on internal:label="Employed"i
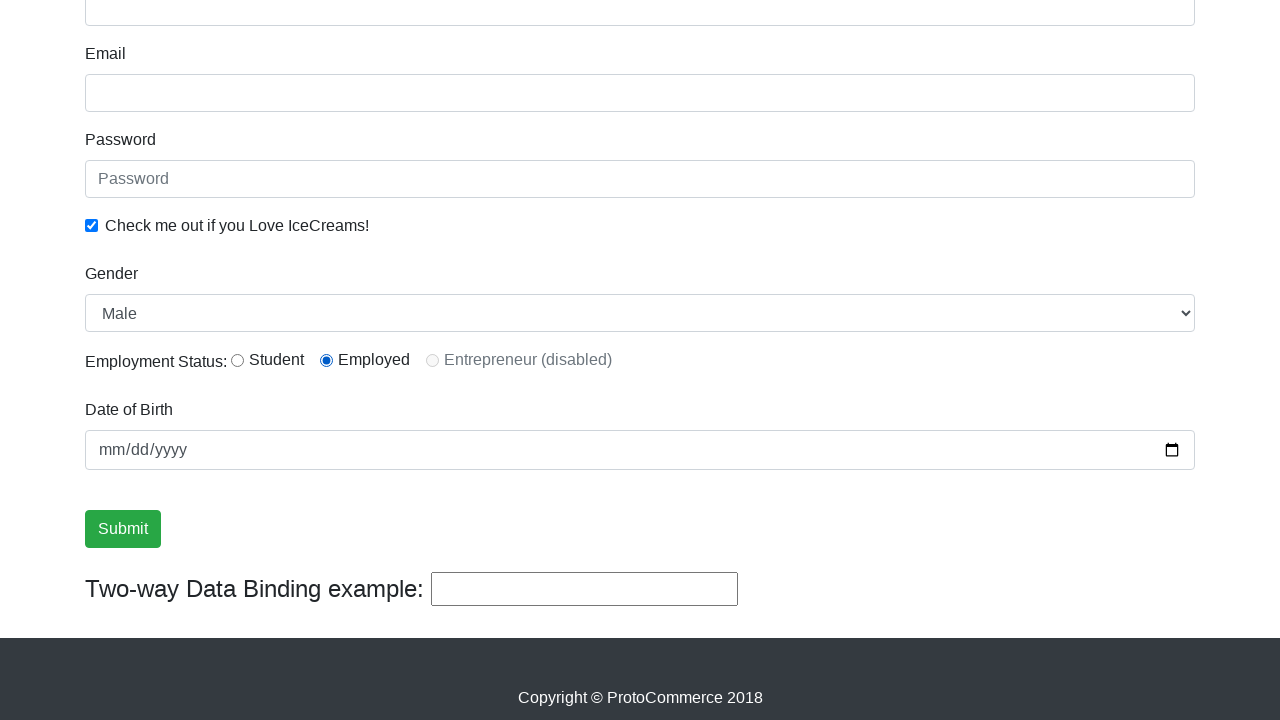

Selected 'Female' from Gender dropdown on internal:label="Gender"i
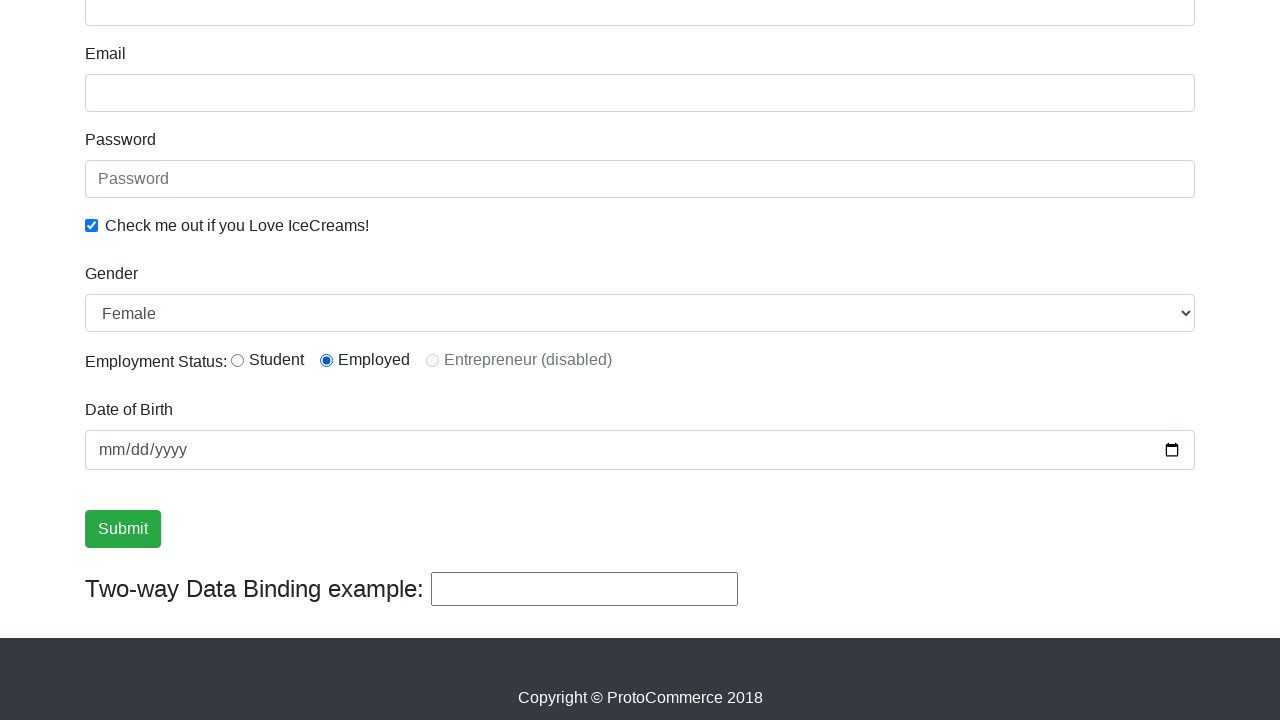

Filled password field with 'abc123' on internal:attr=[placeholder="Password"i]
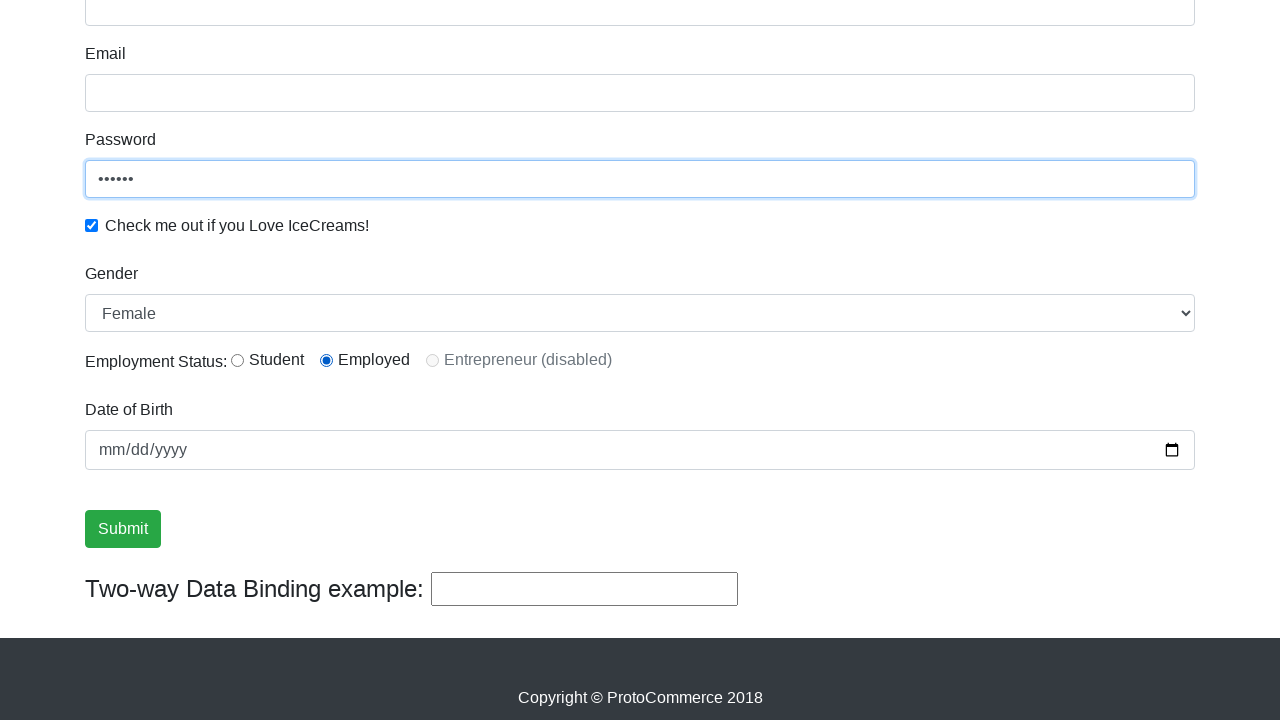

Clicked Submit button to submit form at (123, 529) on internal:role=button[name="Submit"i]
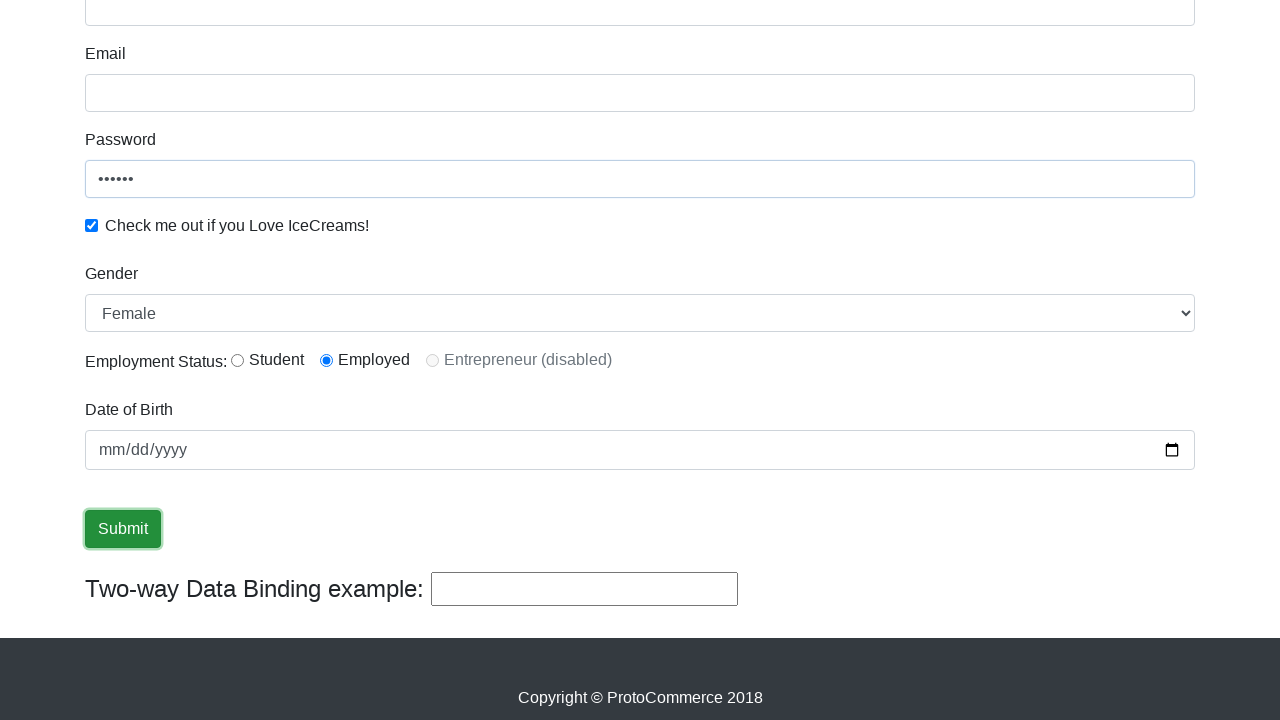

Verified success message is visible
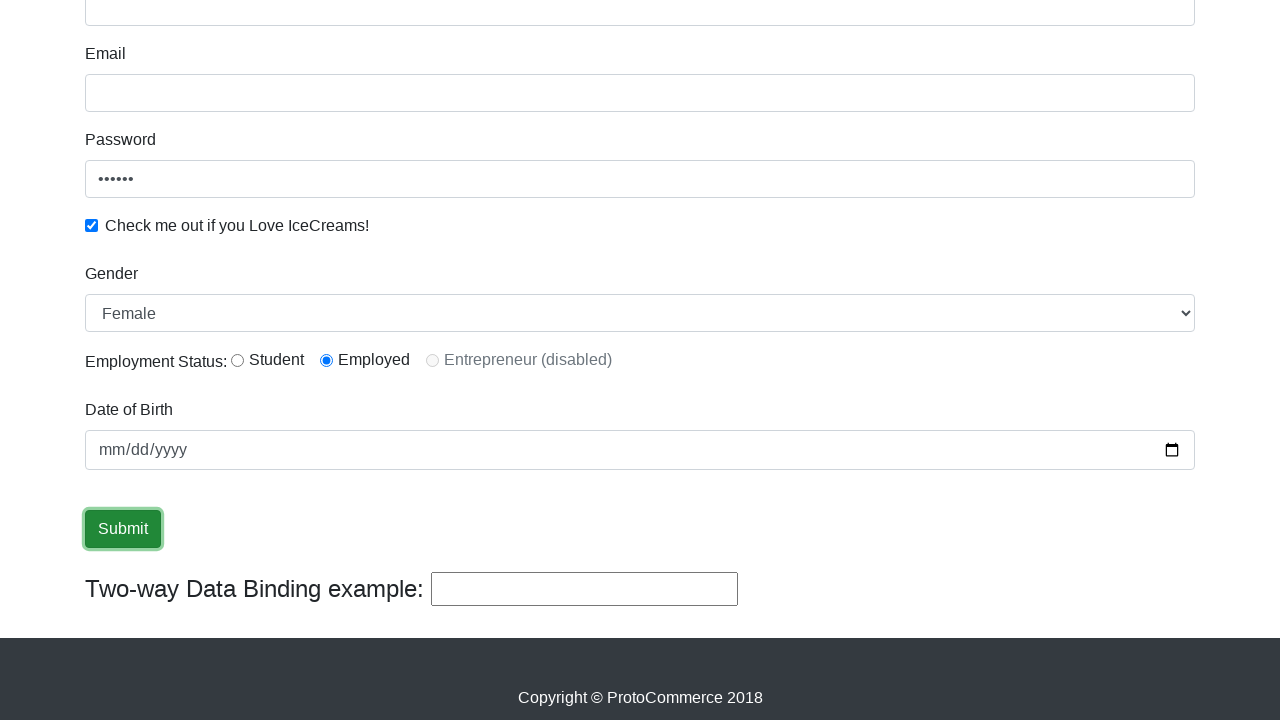

Clicked 'Shop' link to navigate to shop page at (349, 28) on internal:role=link[name="Shop"i]
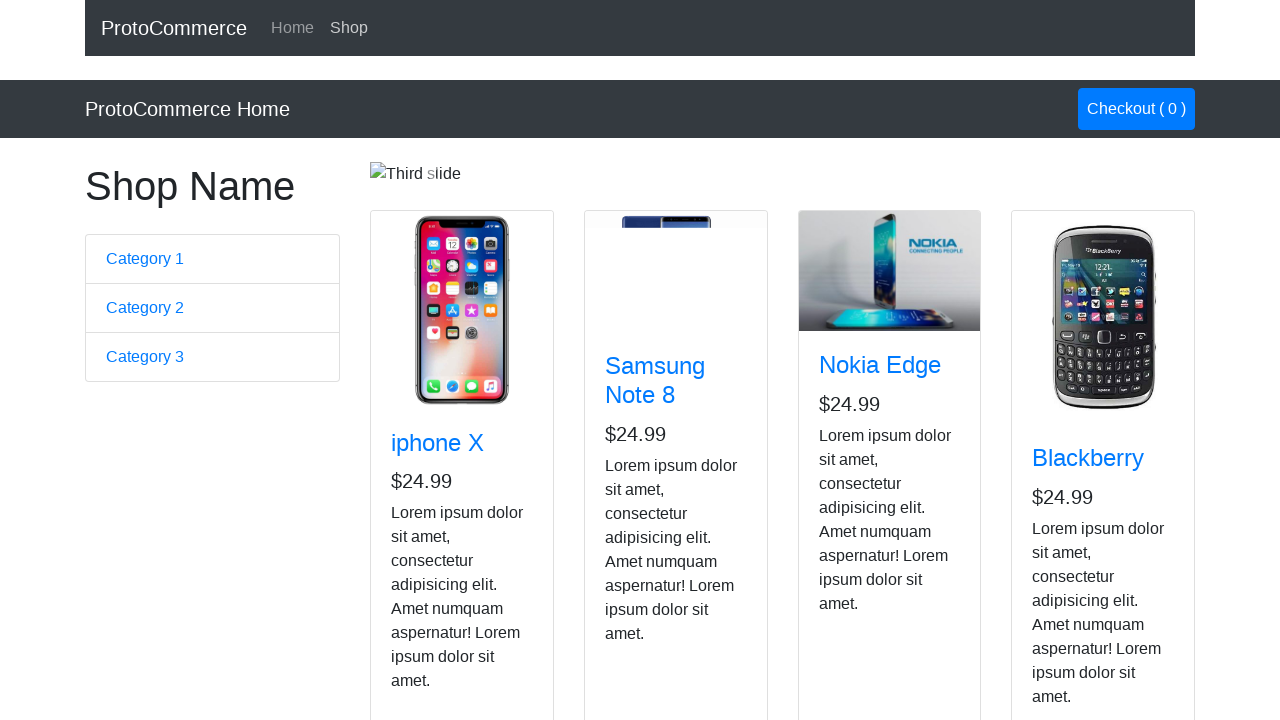

Added Nokia Edge product to cart at (854, 528) on app-card >> internal:has-text="Nokia Edge"i >> internal:role=button
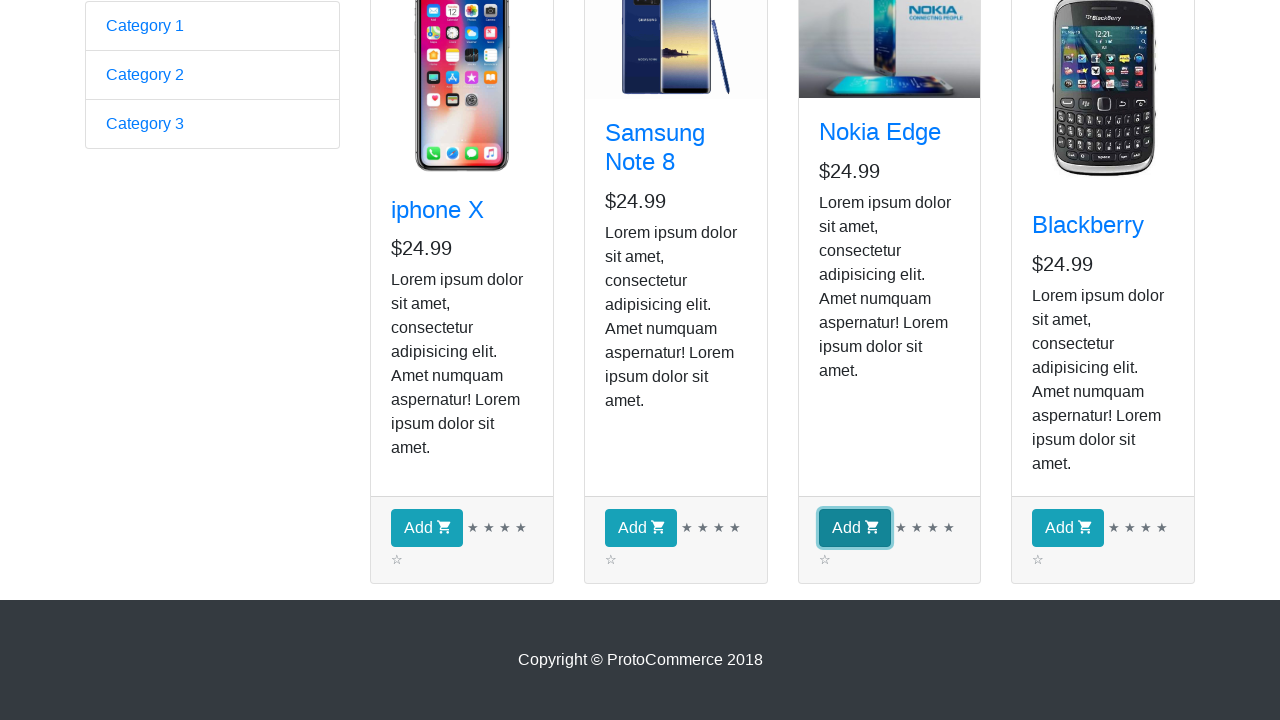

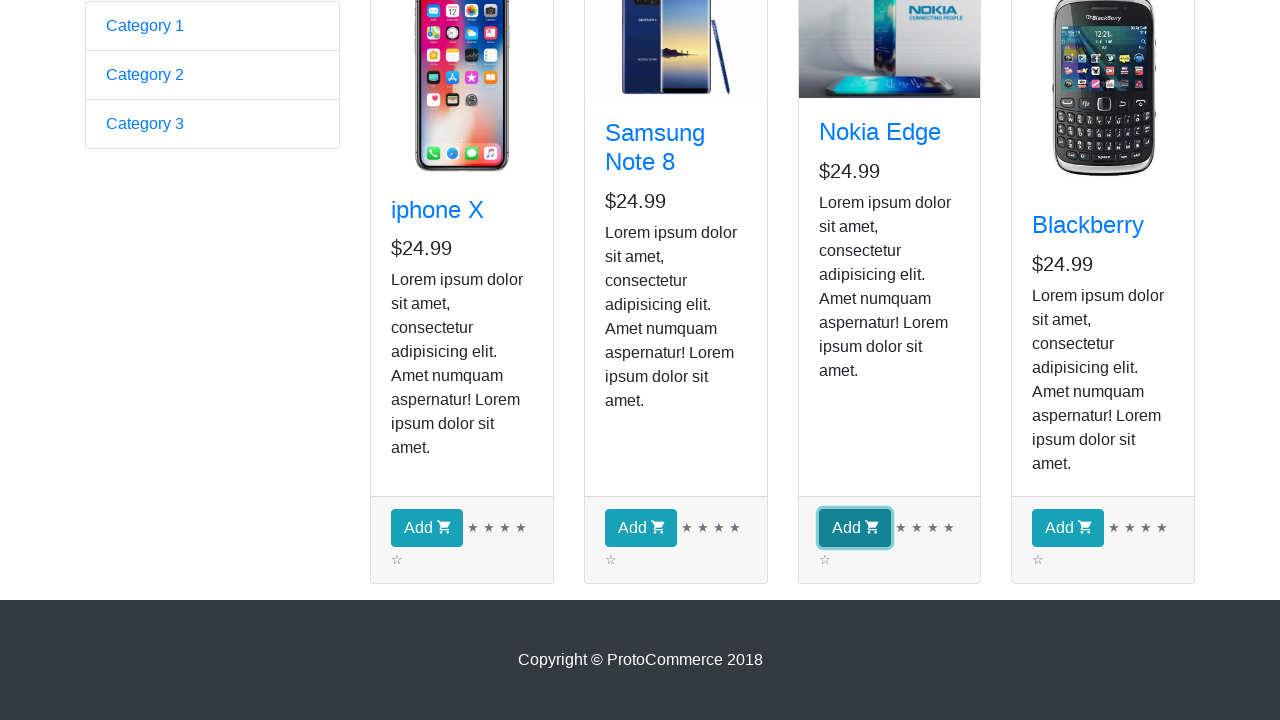